Tests that the AC field is not validated for completeness by leaving it empty and verifying the corresponding message

Starting URL: https://do.tusur.ru/qa-test2/

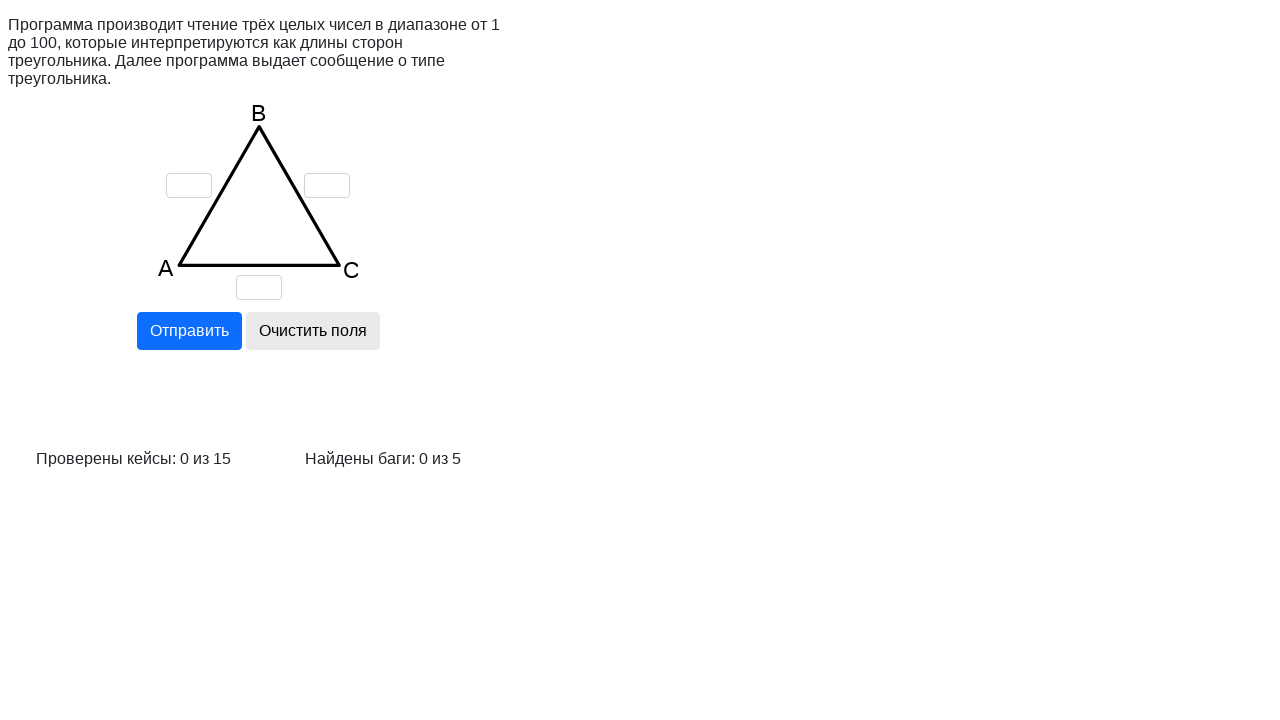

Cleared input field 'a' on input[name='a']
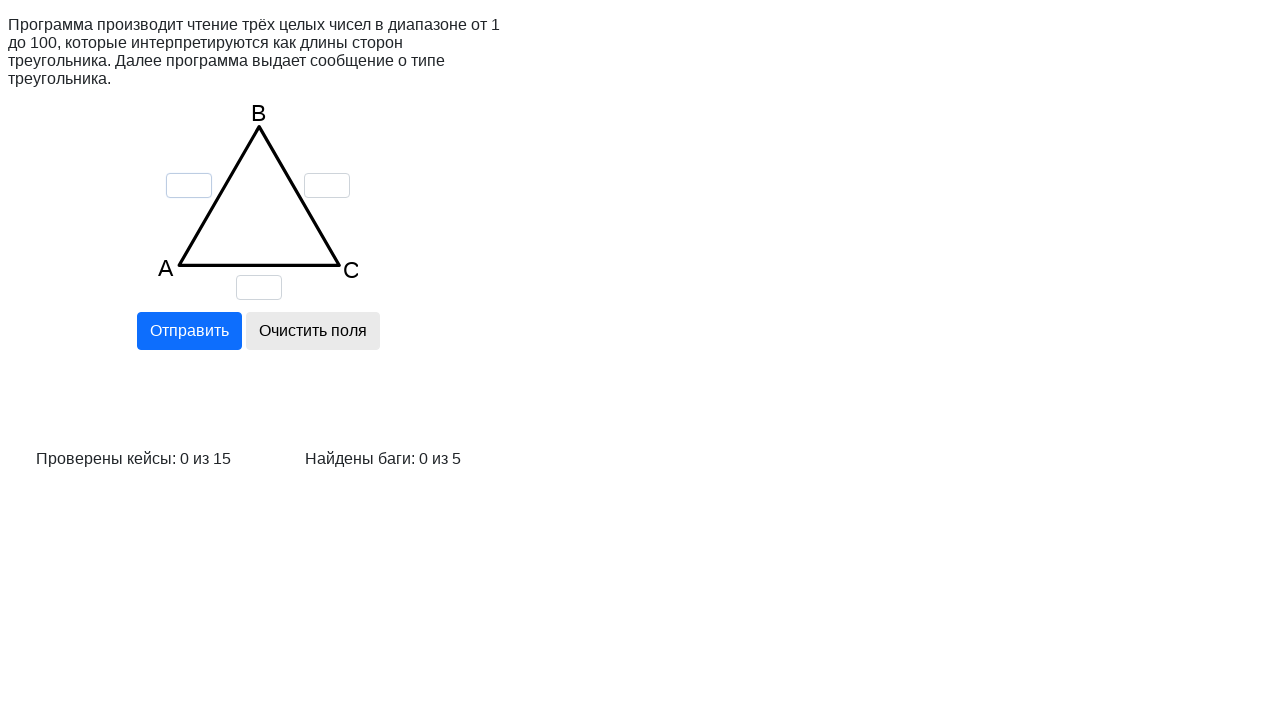

Cleared input field 'b' on input[name='b']
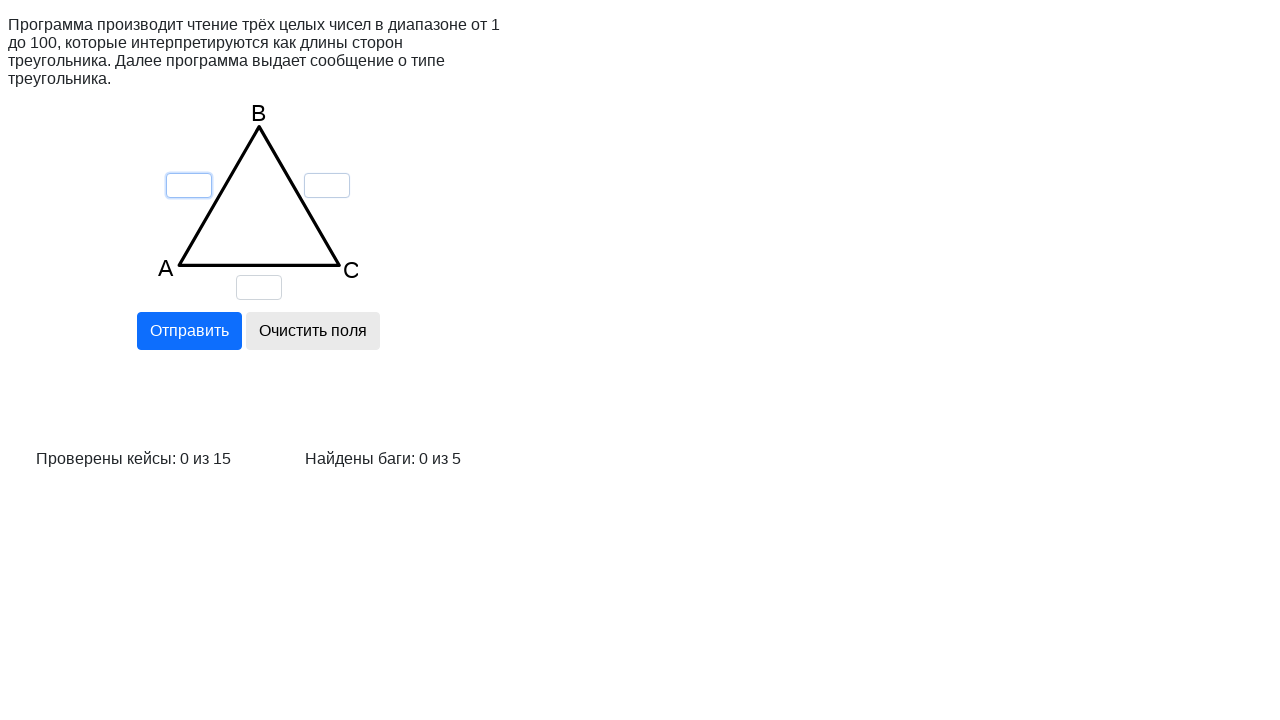

Cleared input field 'c' on input[name='c']
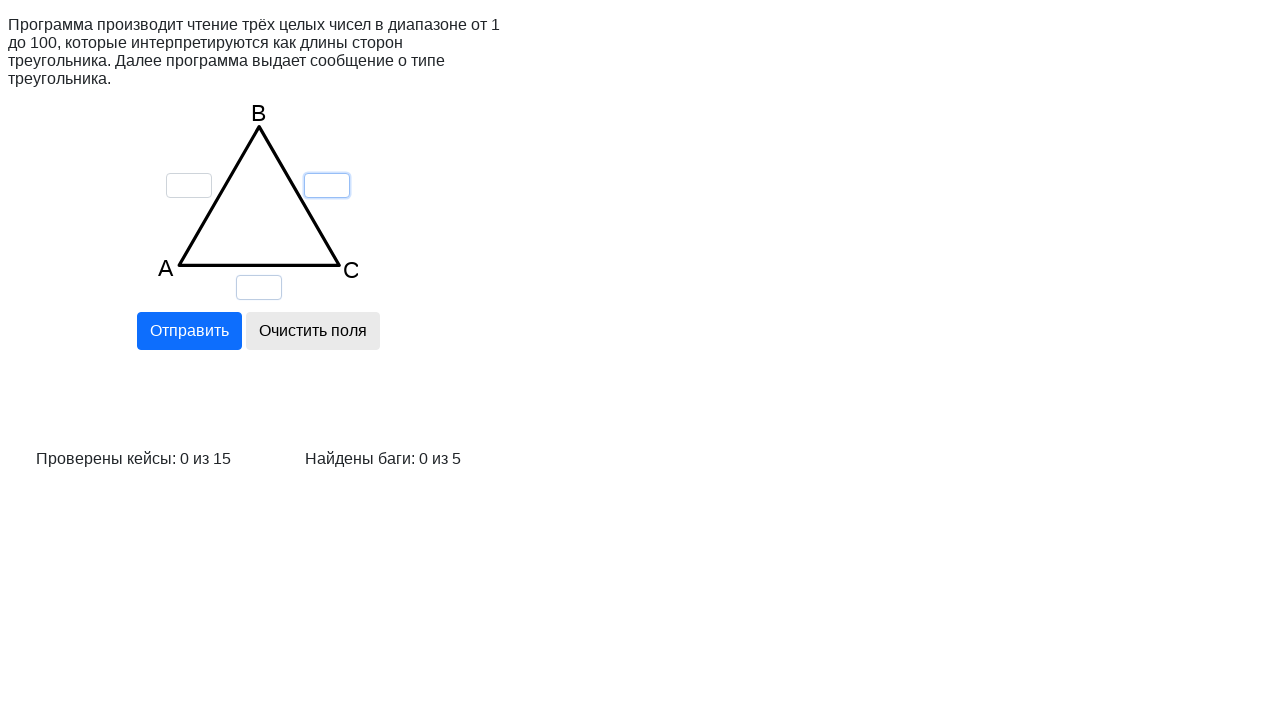

Filled input field 'a' with '1' on input[name='a']
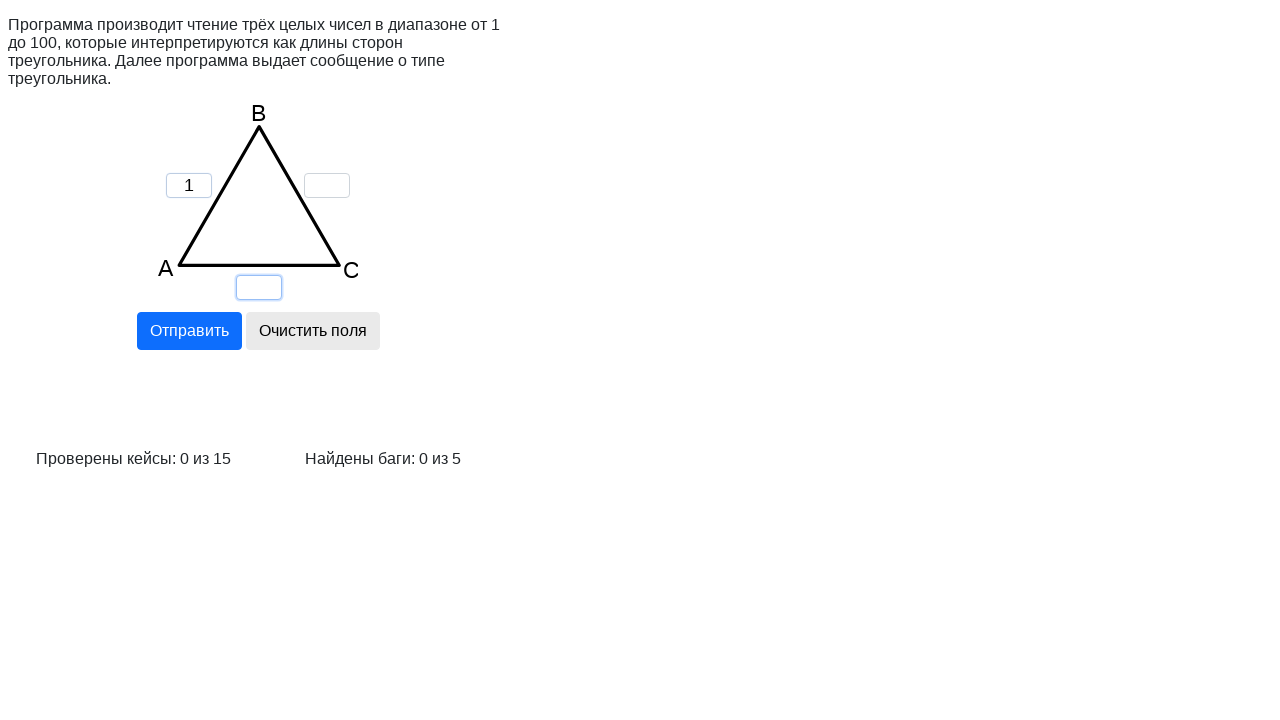

Filled input field 'b' with '1' on input[name='b']
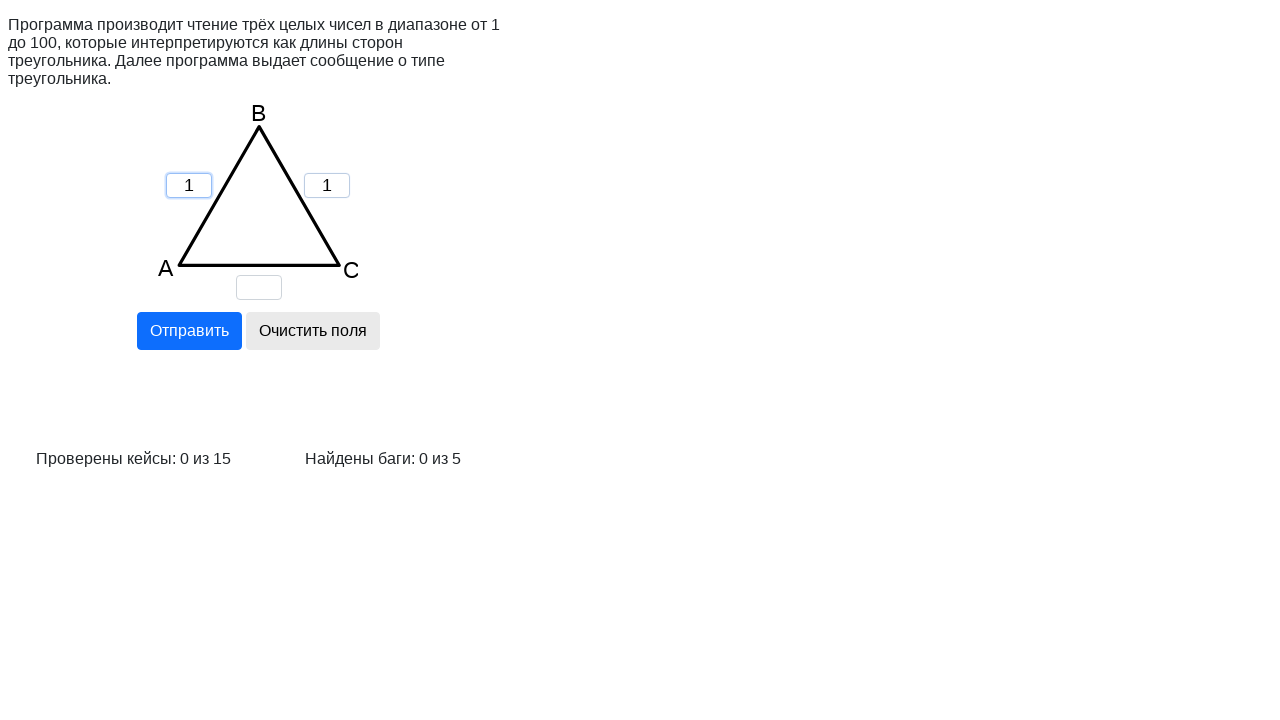

Left input field 'c' empty to test AC field validation on input[name='c']
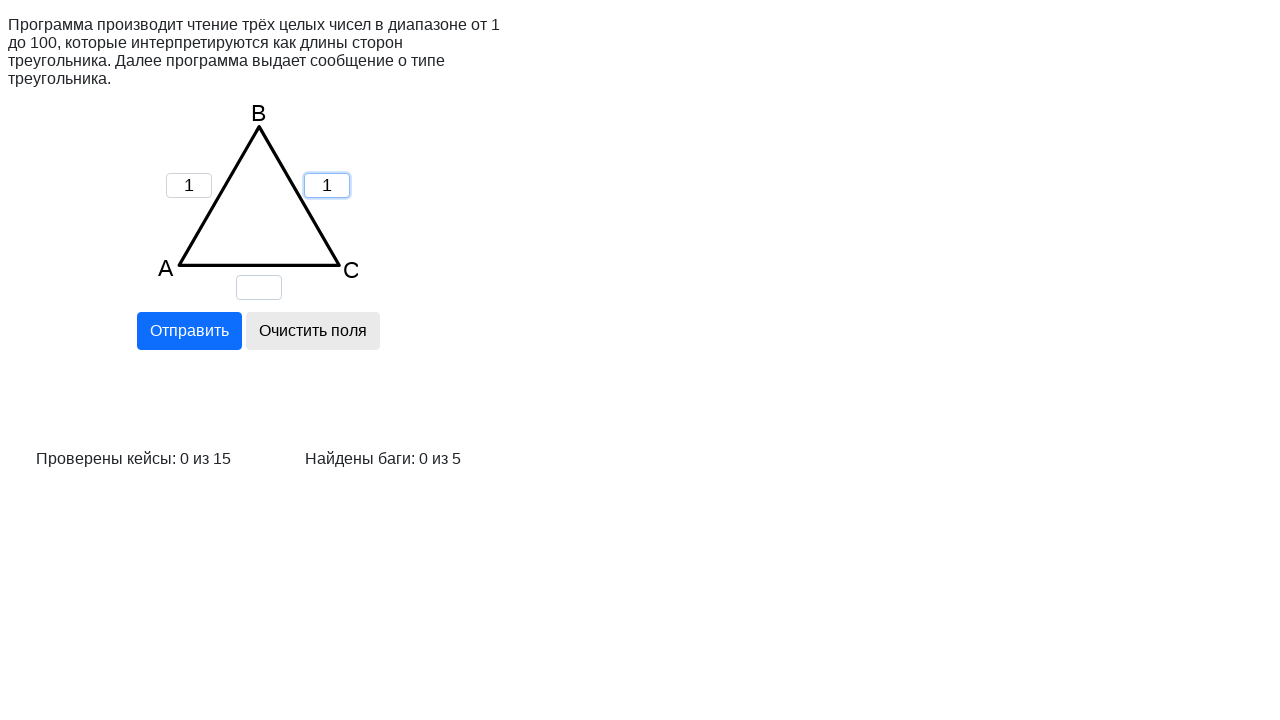

Clicked calculate button at (189, 331) on input[name='calc']
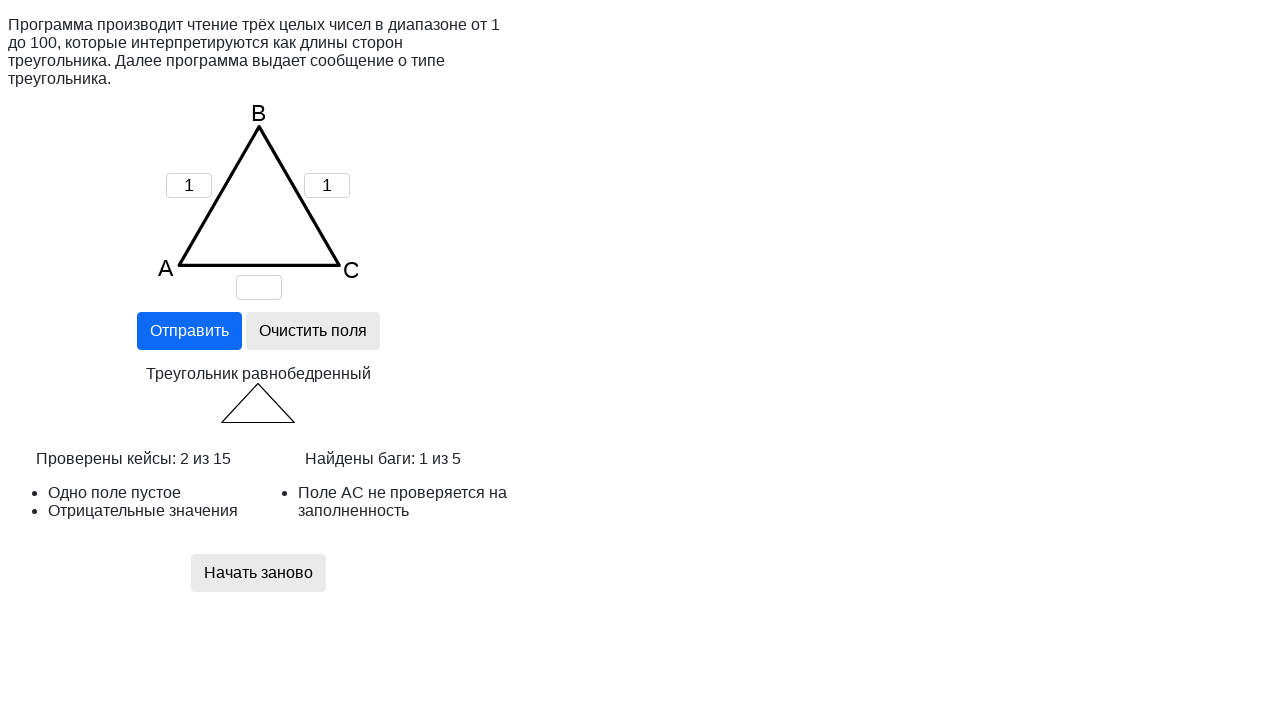

Verified that AC field is not validated for completeness - message appeared
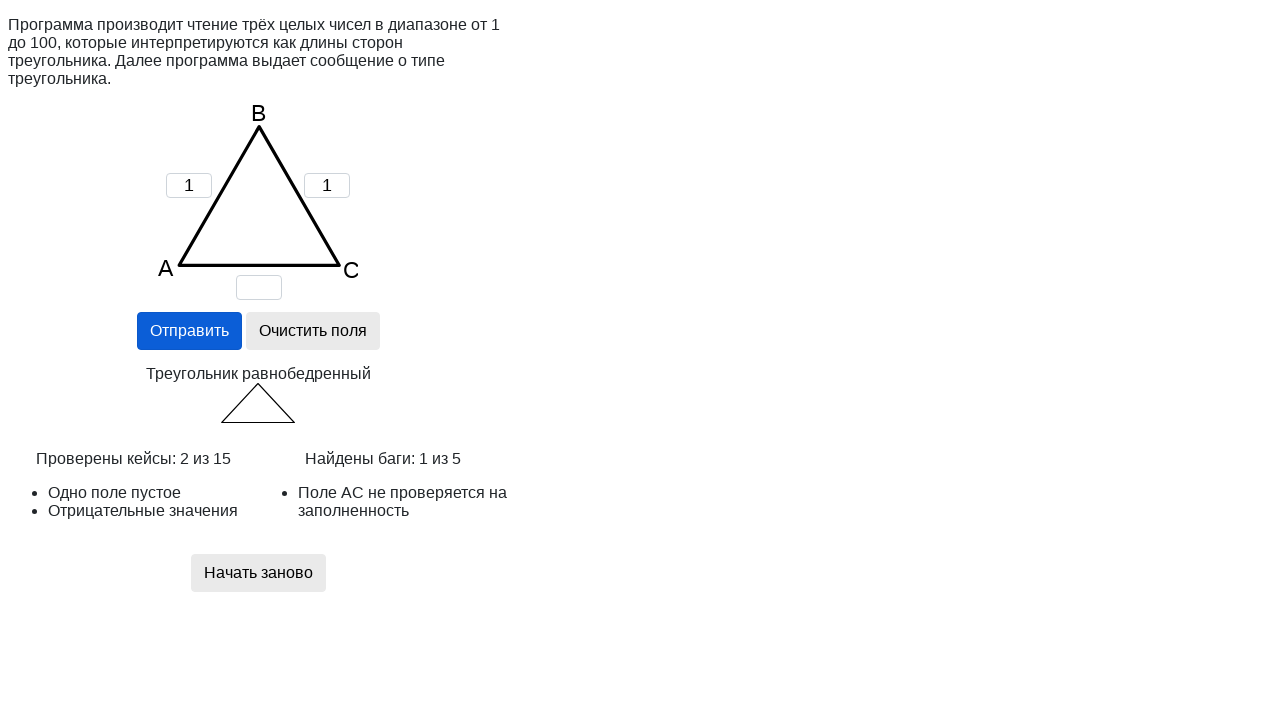

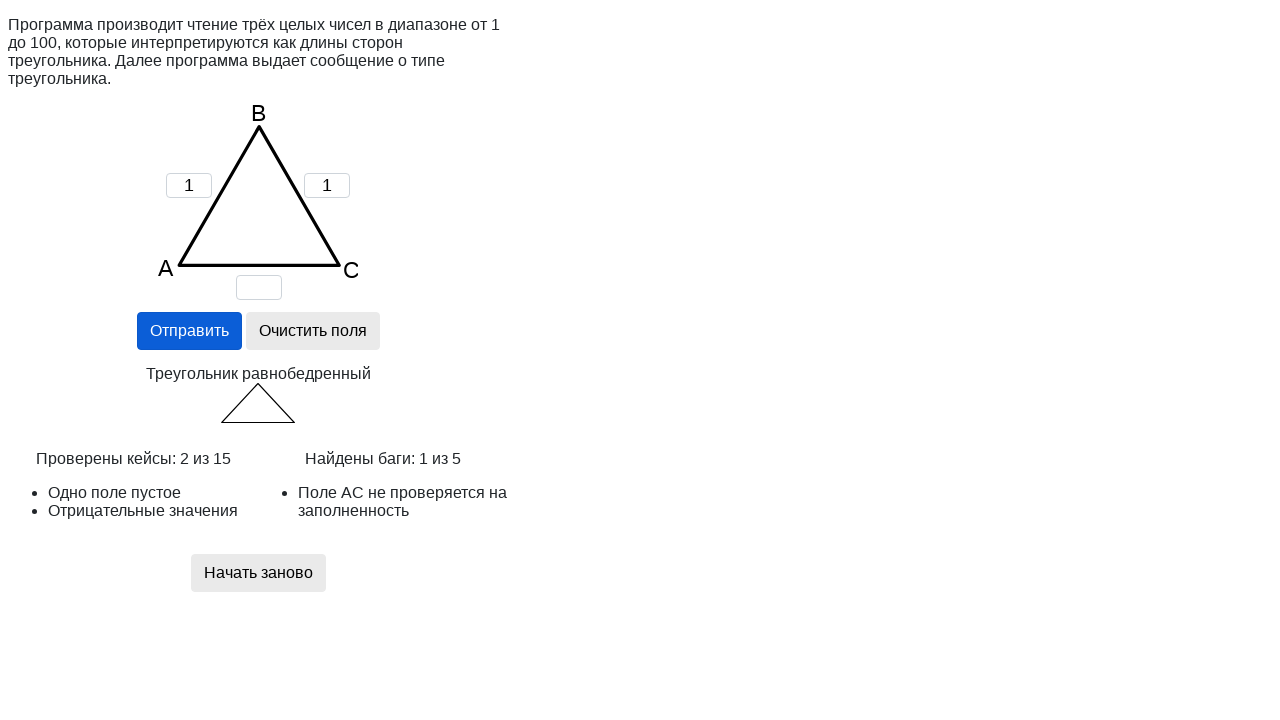